Opens the MSport website and waits for it to load, verifying the page is accessible.

Starting URL: https://www.msport.com

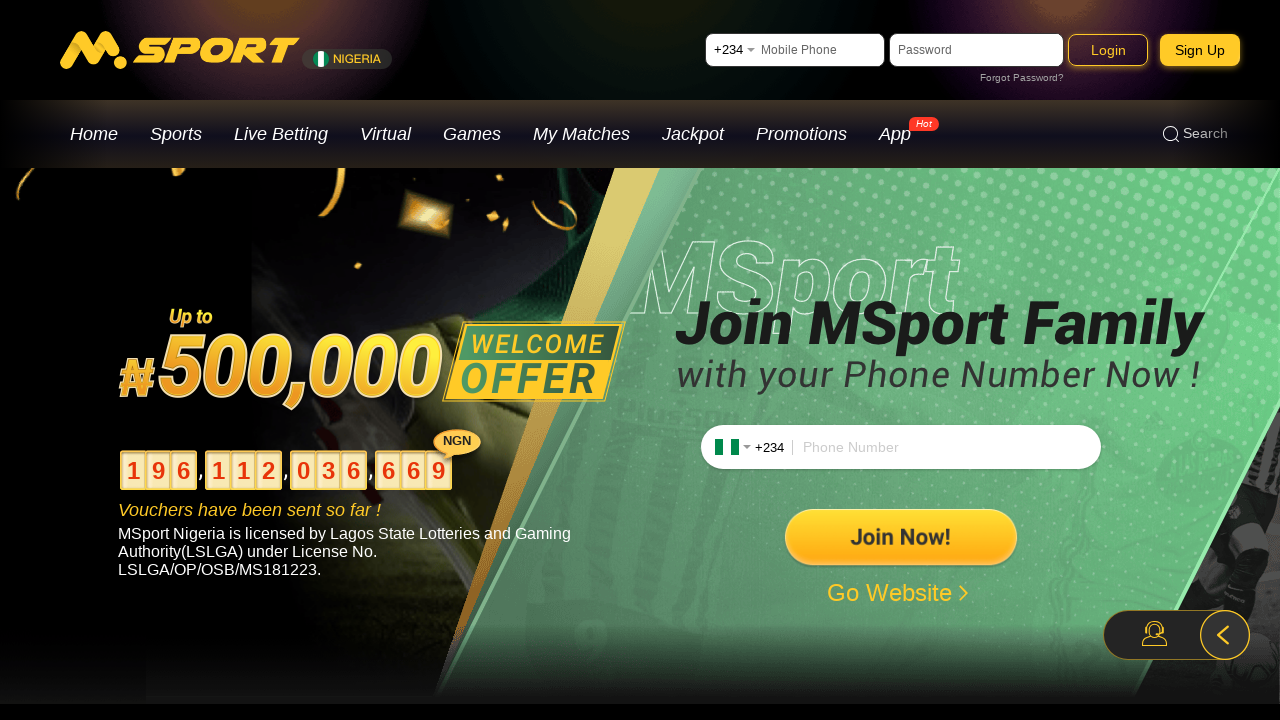

Waited for page to reach domcontentloaded state
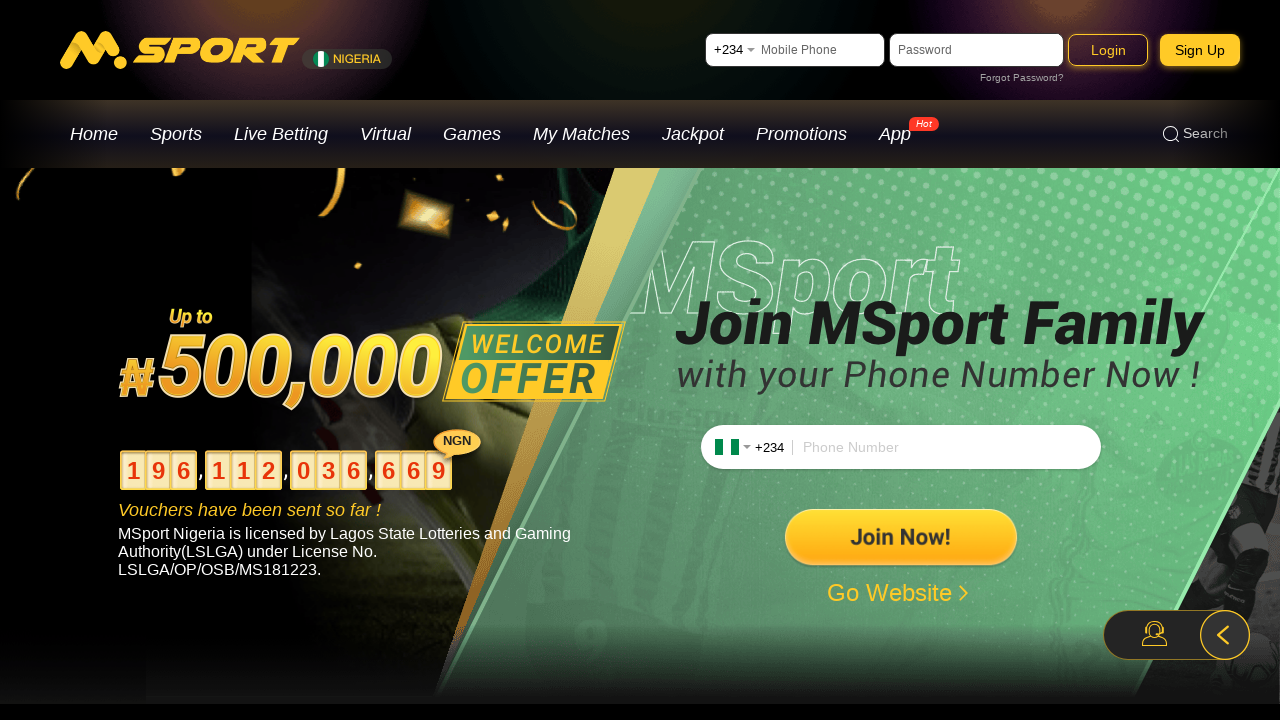

Verified body element is present on the page
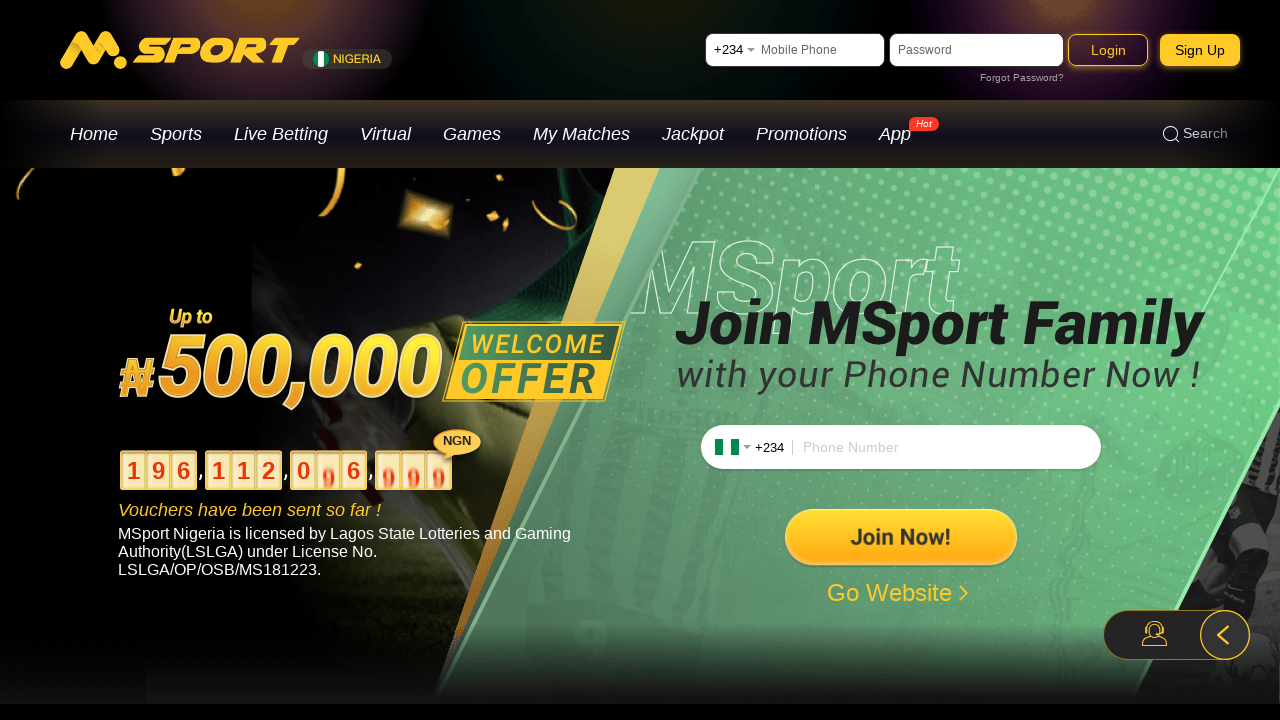

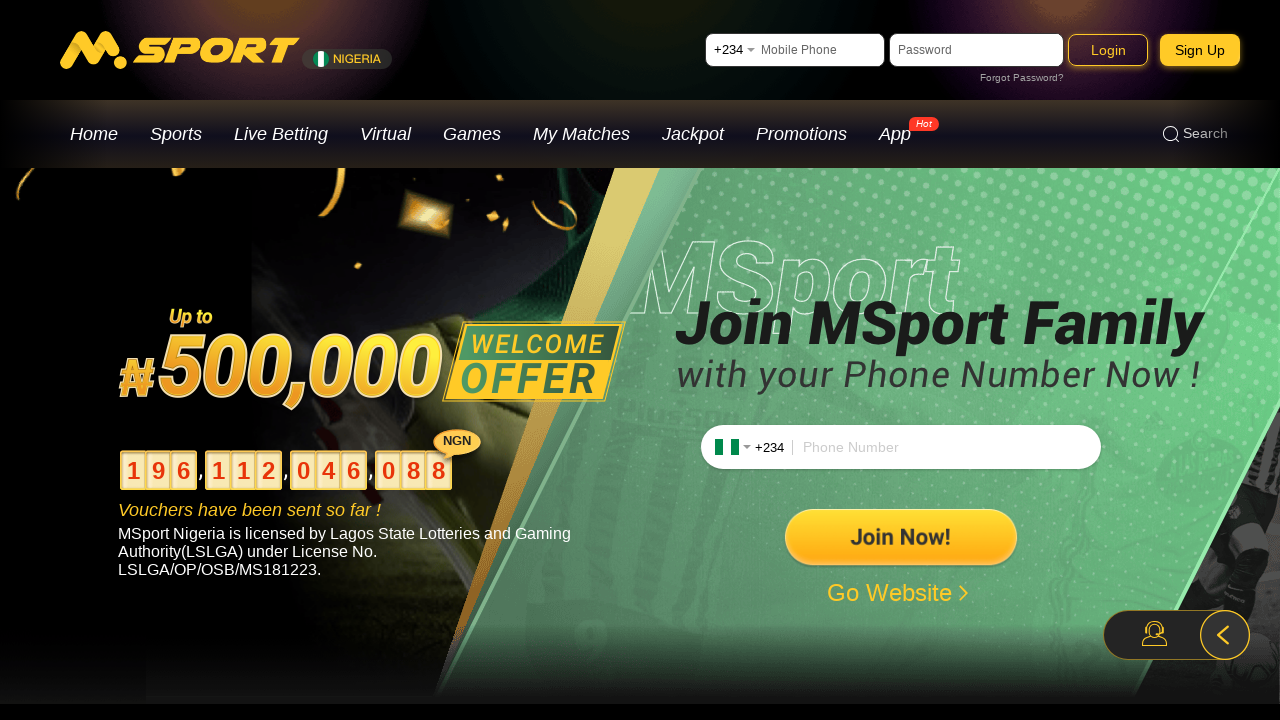